Waits for a price to reach $100, books the item, then solves a mathematical captcha by calculating the natural logarithm of an expression and submitting the answer

Starting URL: http://suninjuly.github.io/explicit_wait2.html

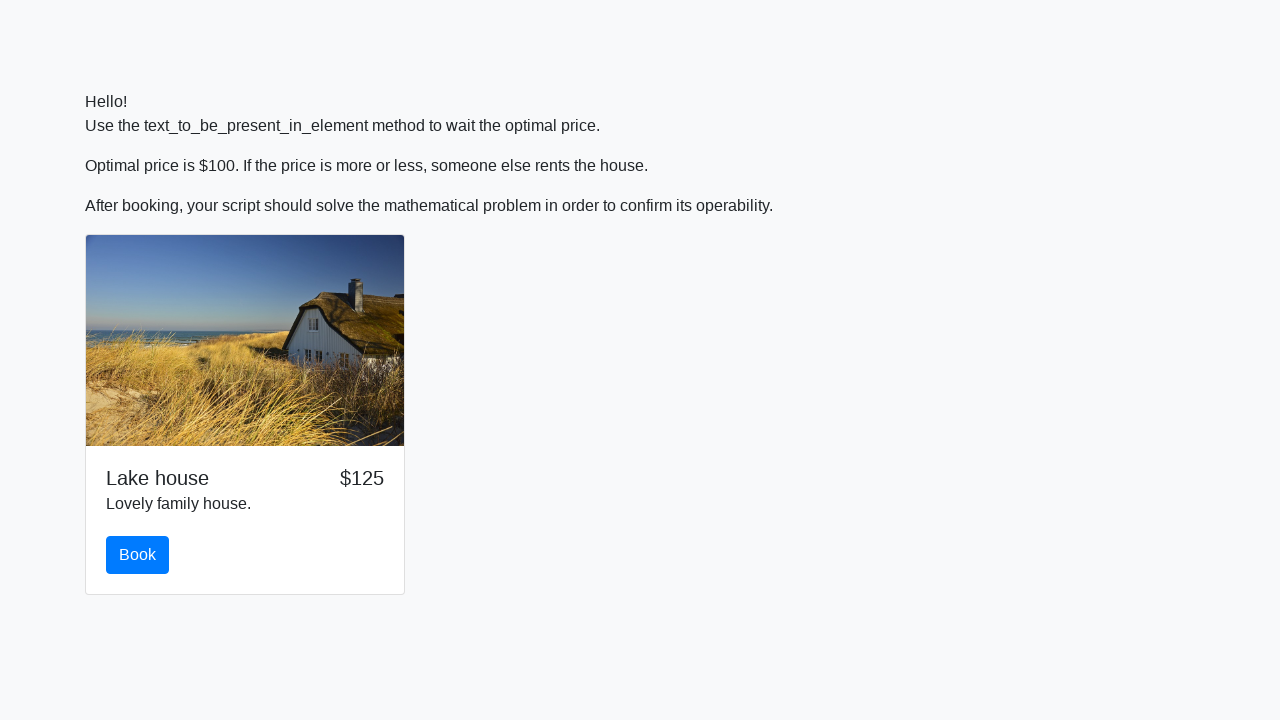

Price reached $100
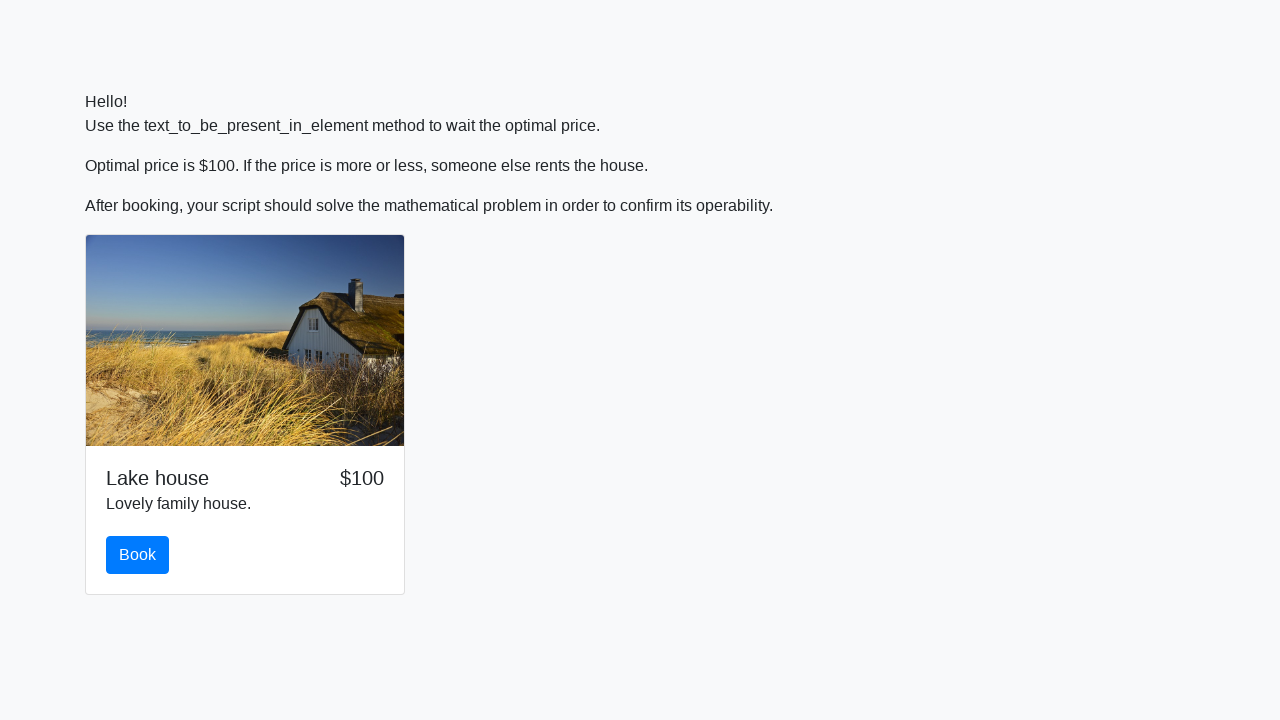

Clicked book button at (138, 555) on #book
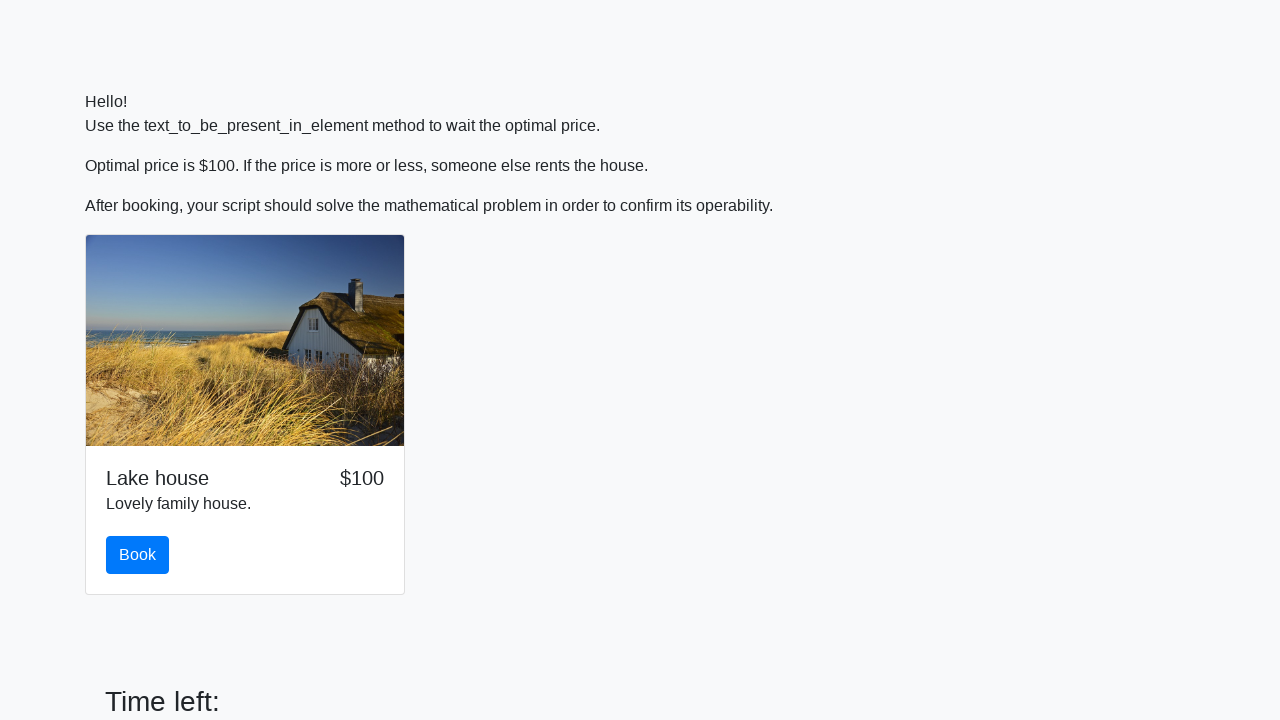

Retrieved input value for calculation: 881
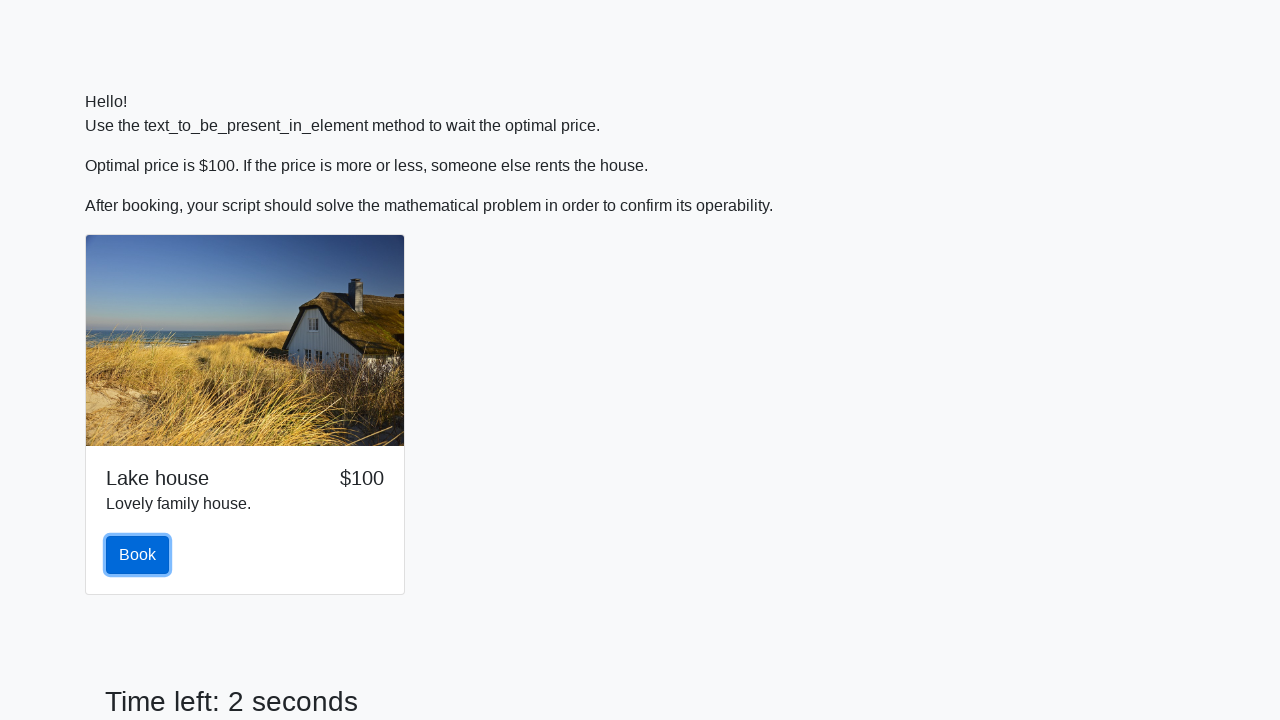

Calculated natural logarithm of expression: 2.4612324488922317
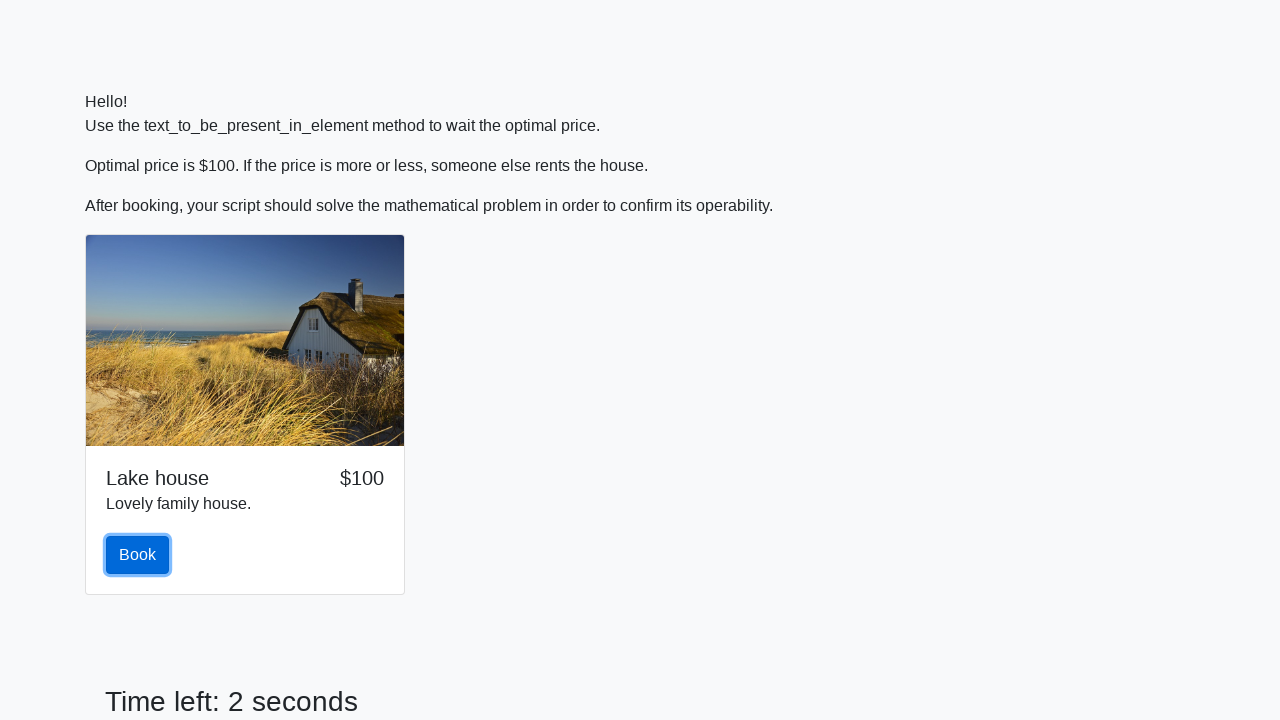

Filled answer field with calculated result: 2.4612324488922317 on #answer
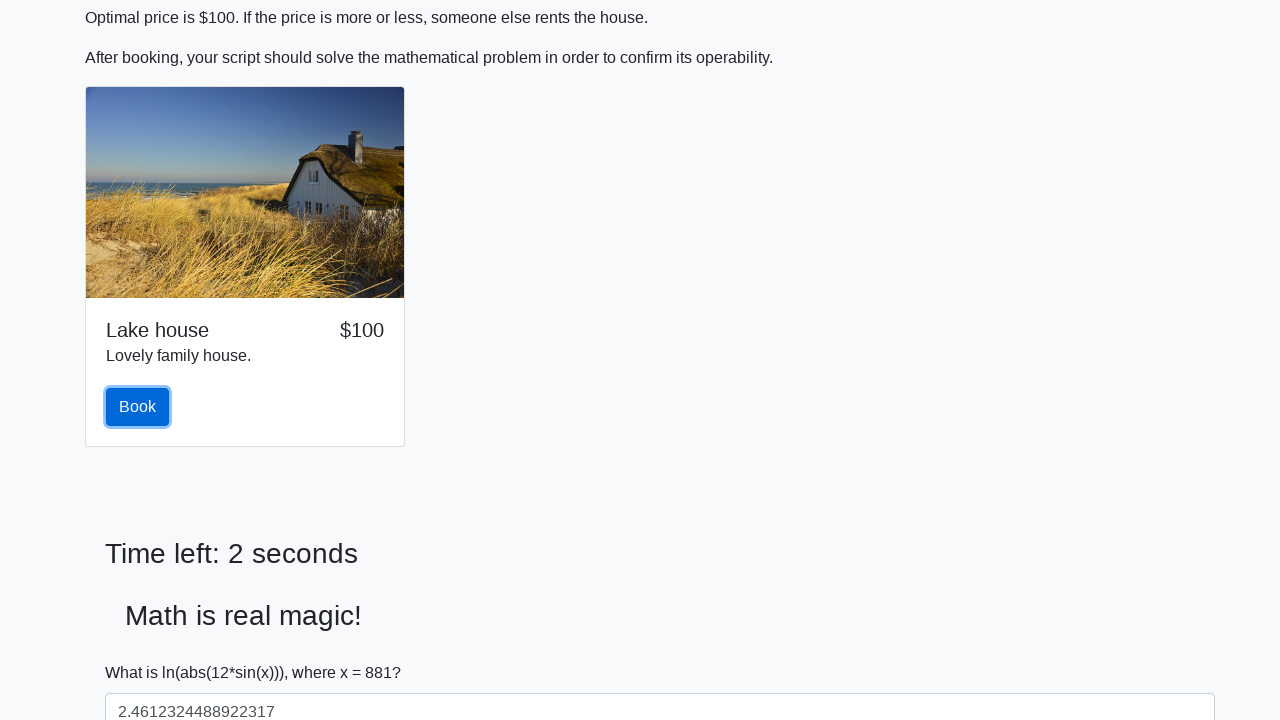

Clicked solve button to submit captcha answer at (143, 651) on #solve
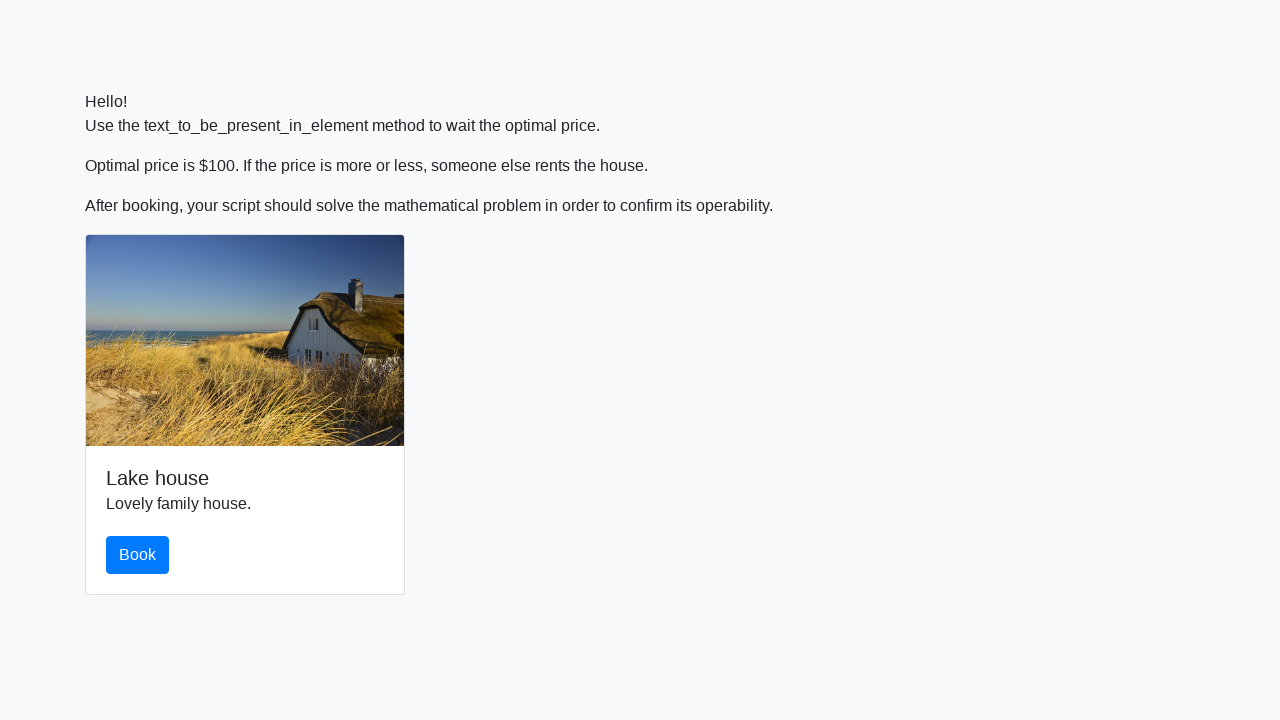

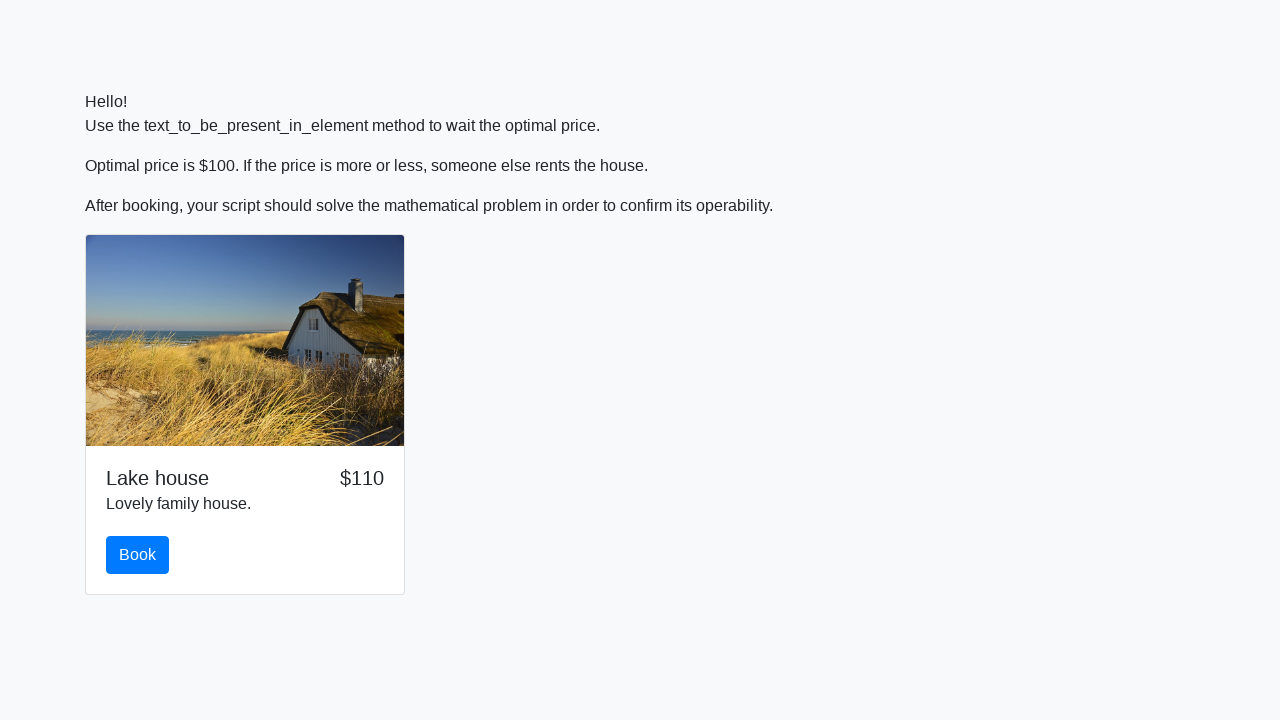